Tests a contact form submission by filling in name, email, subject, and message fields, then clicking the send button and verifying the success message appears.

Starting URL: http://www.testdiary.com/training/selenium/selenium-test-page/

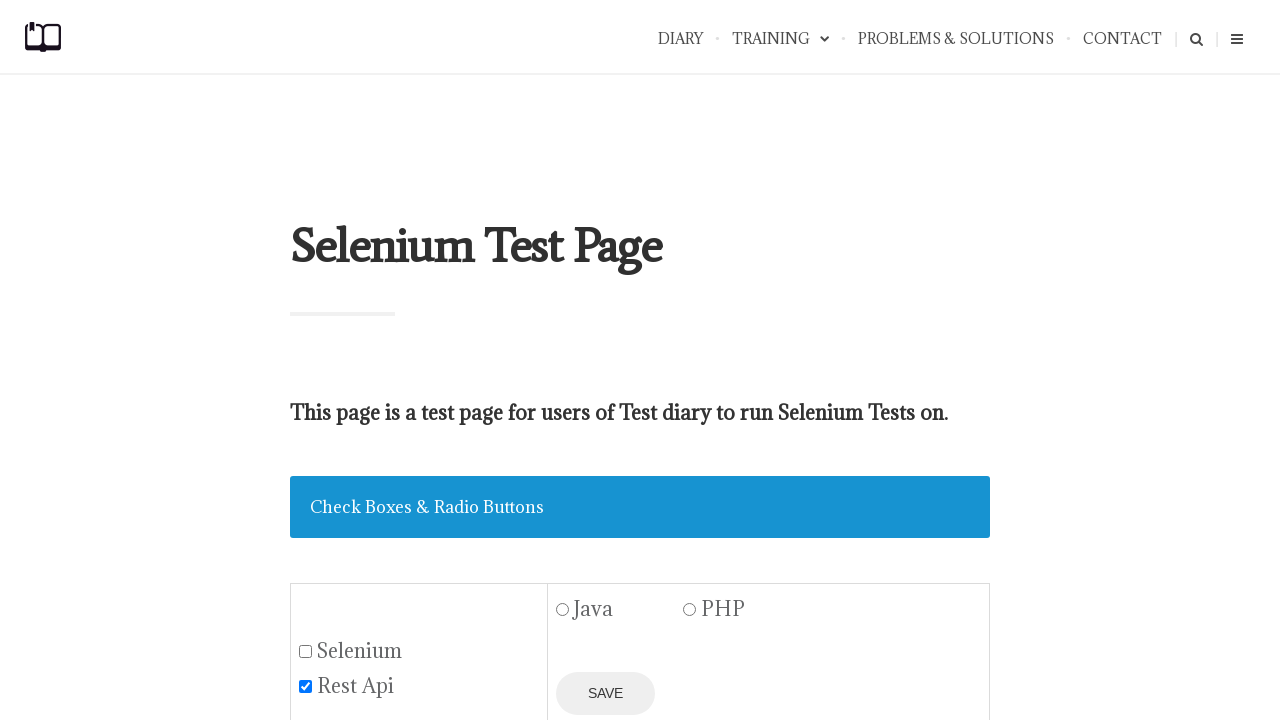

Page loaded and DOM content initialized
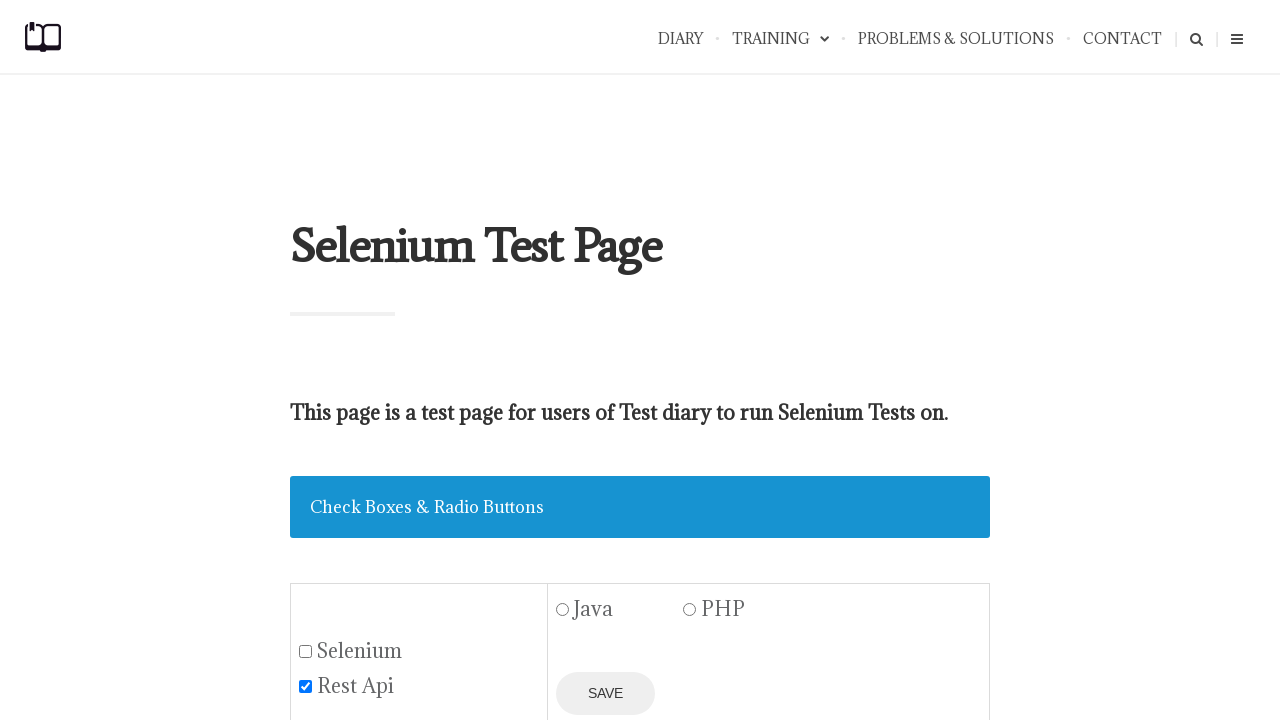

Filled name field with 'Femi' on input[name='your-name']
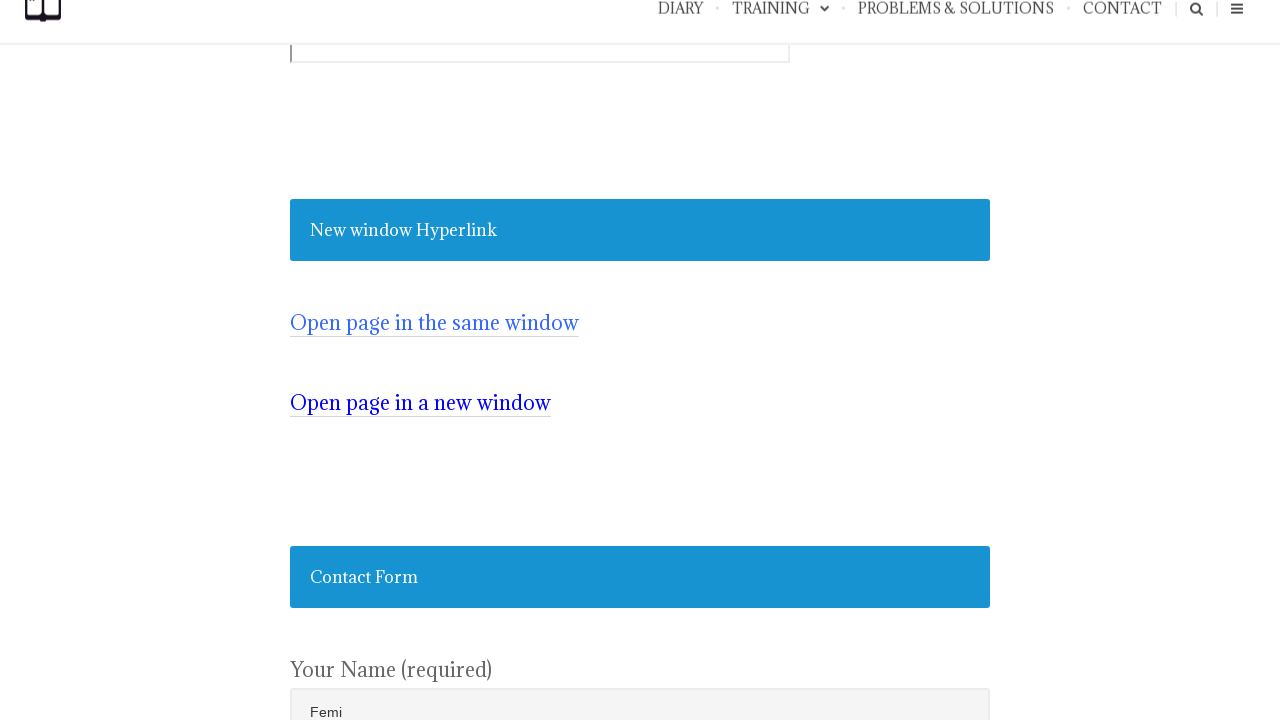

Filled email field with 'contact@testdiary.com' on input[name='your-email']
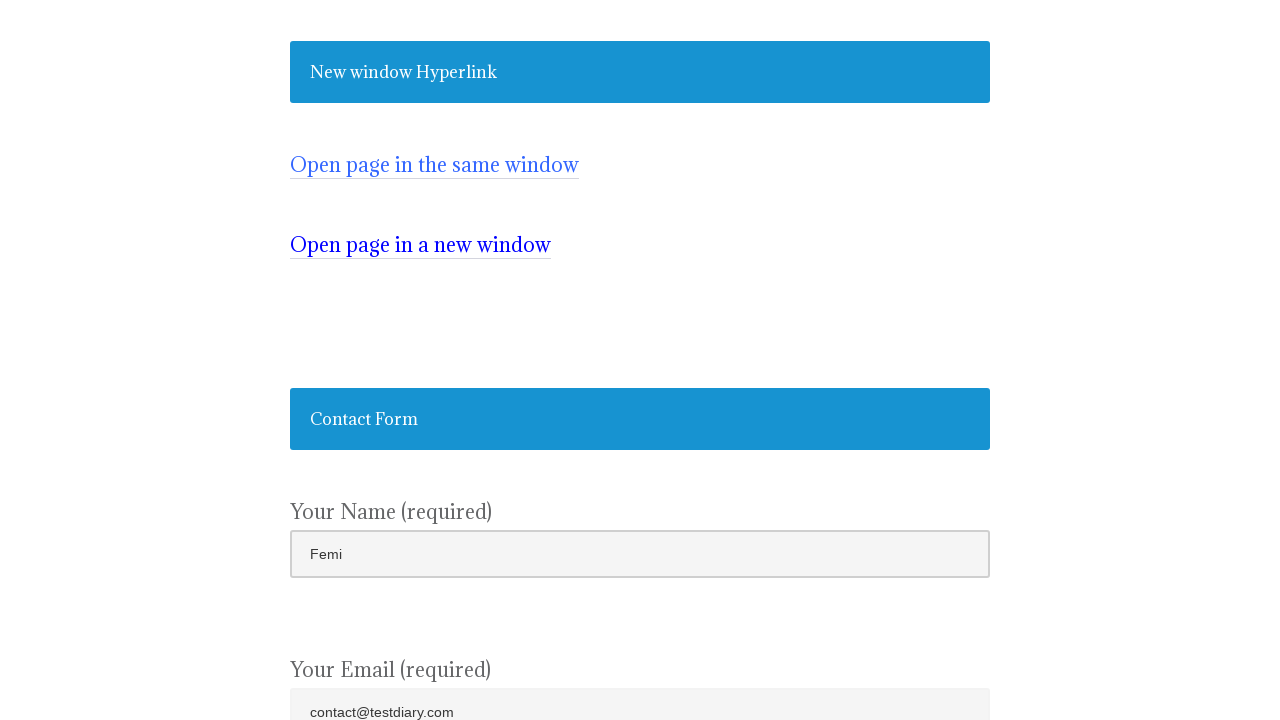

Filled subject field with 'New tester' on input[name='your-subject']
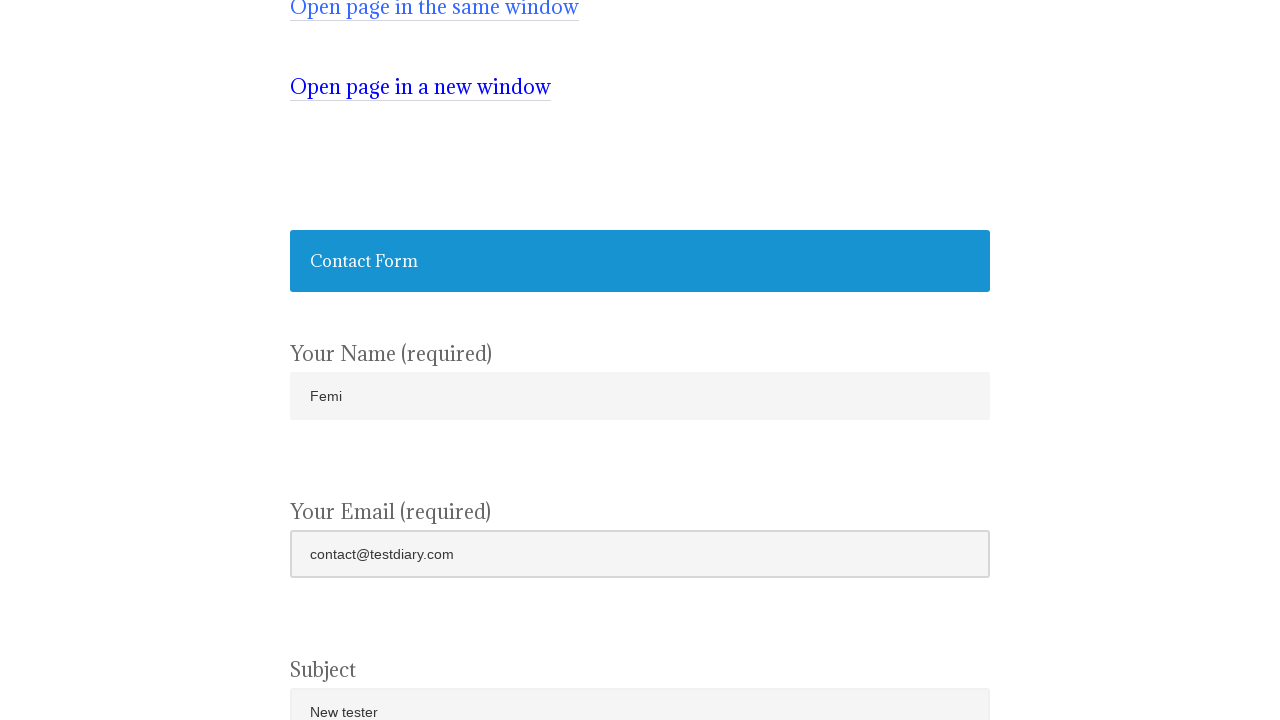

Filled message field with 'I want to be the best tester.' on textarea[name='your-message']
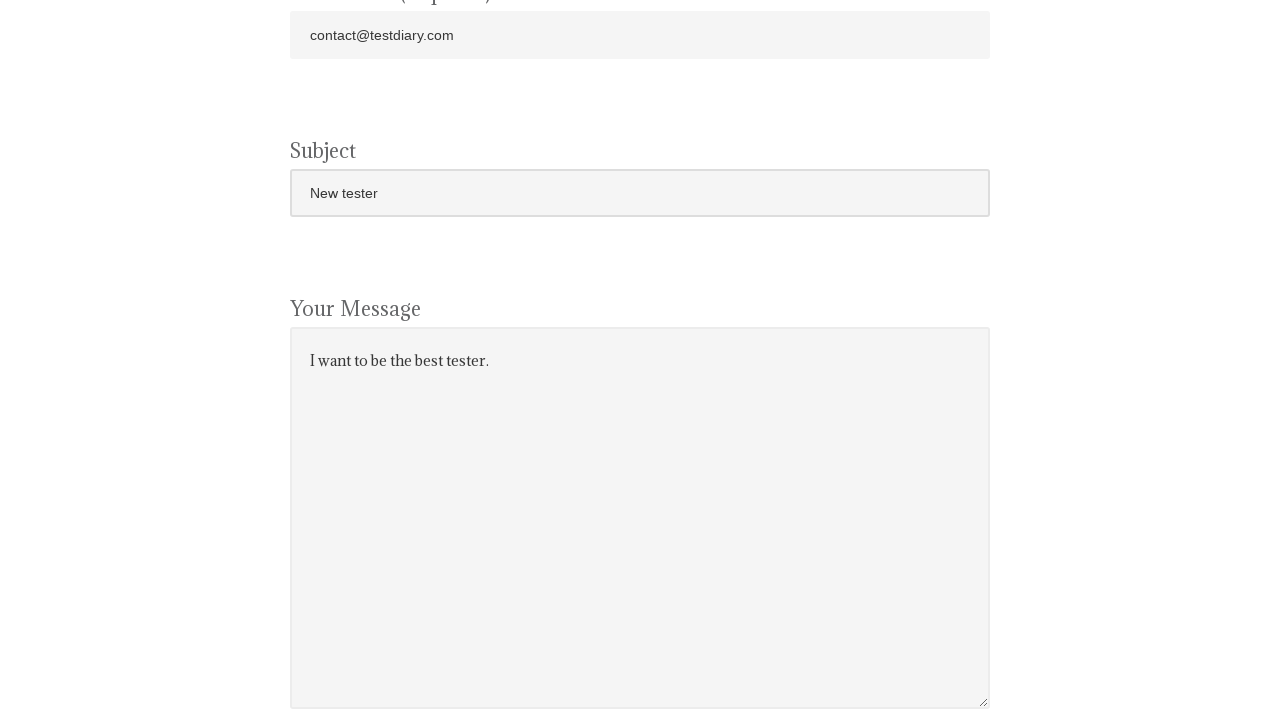

Clicked the Send button to submit contact form at (341, 360) on input[value='Send']
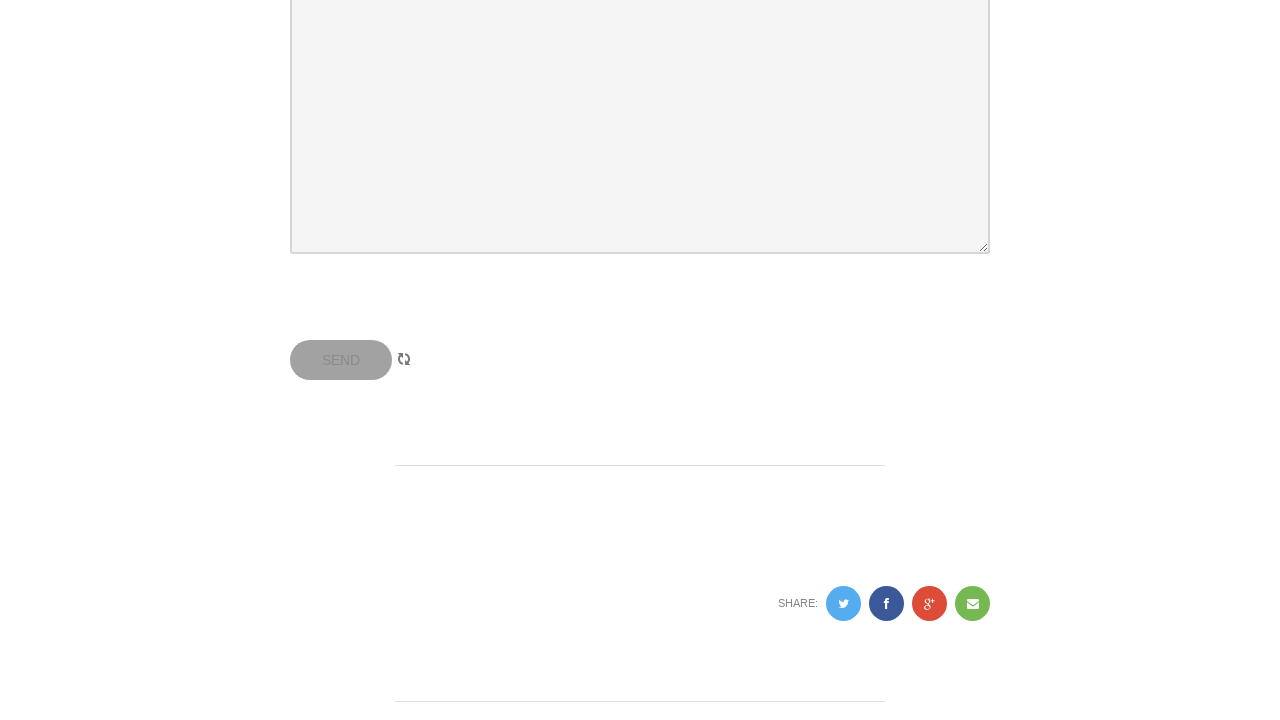

Success message appeared after form submission
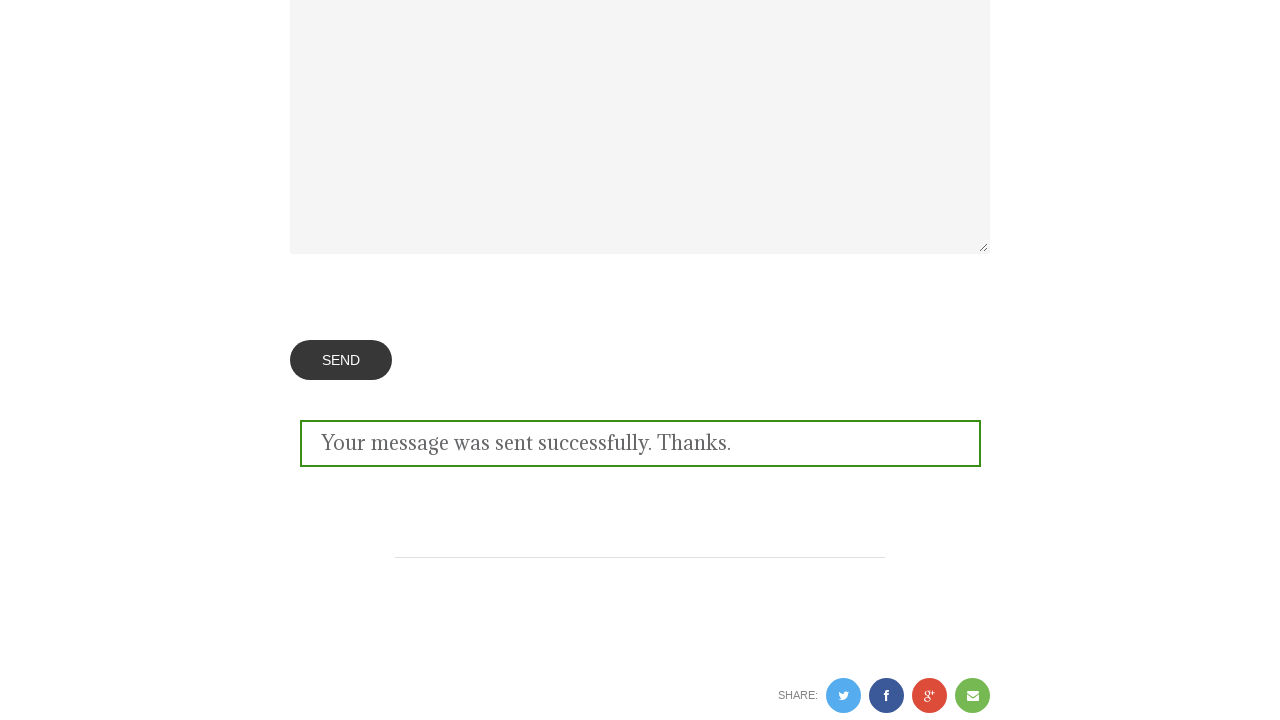

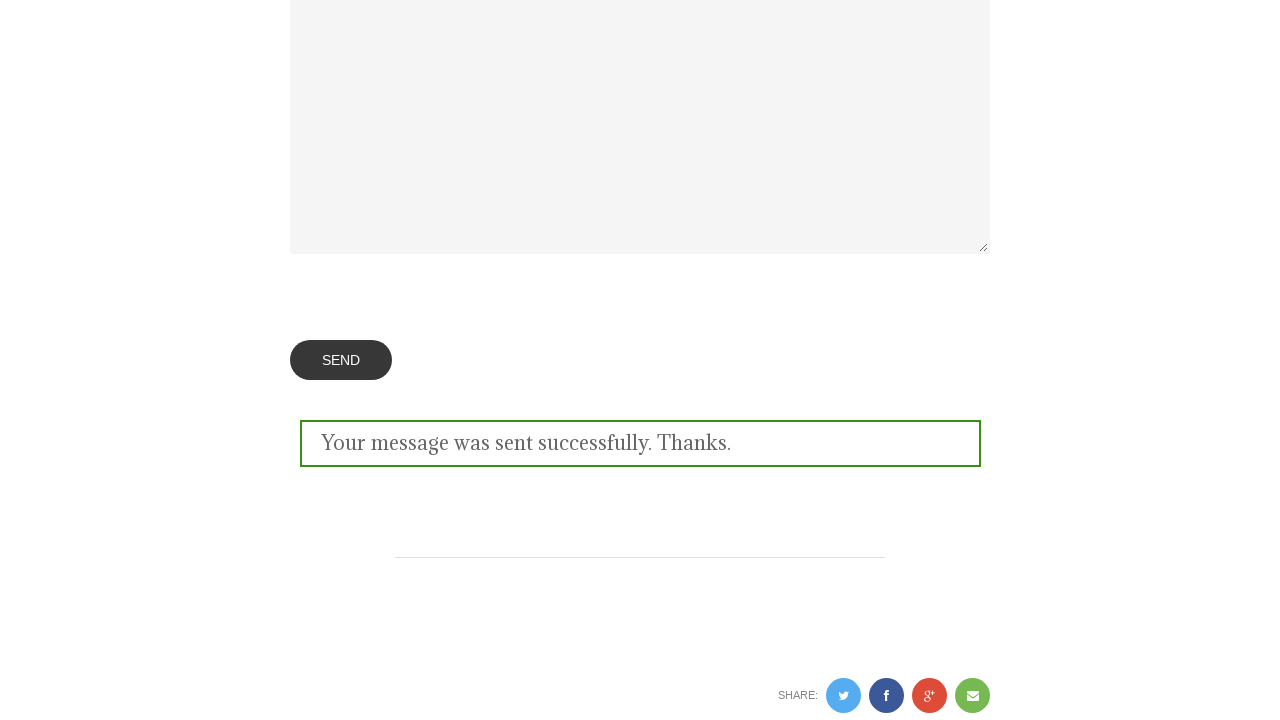